Tests browser window management by opening a new window and manipulating its size and position

Starting URL: https://demoqa.com/browser-windows

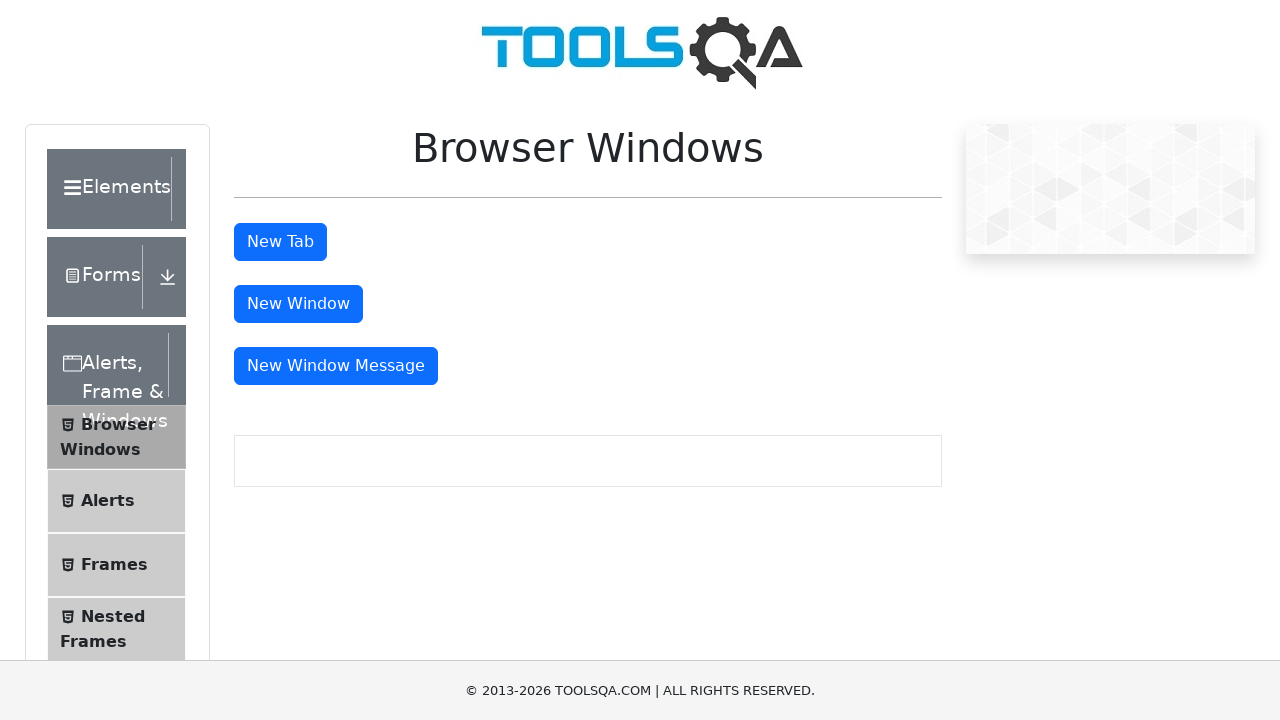

Clicked button to open new window at (298, 304) on #windowButton
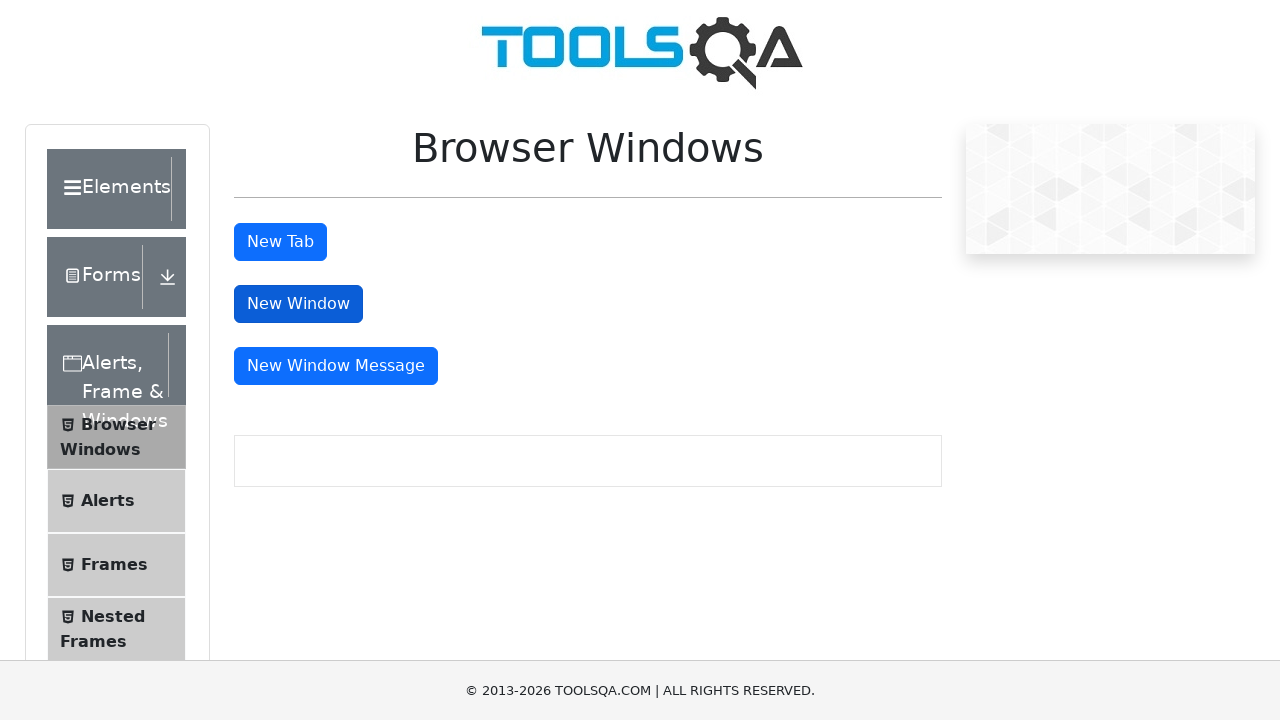

New window opened and captured
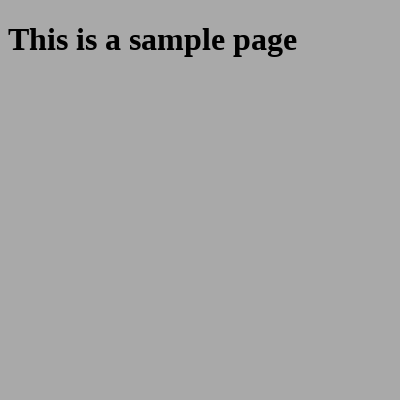

New window page loaded
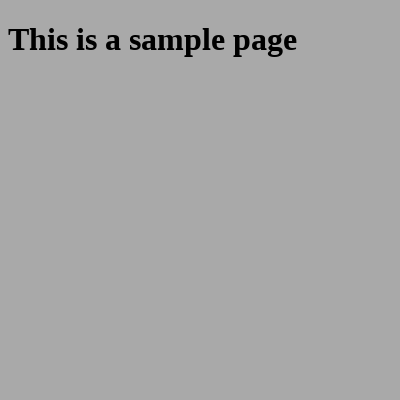

Set new window viewport size to 700x200
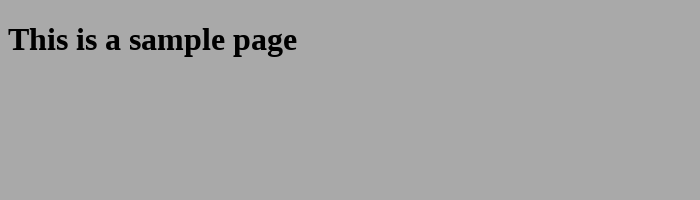

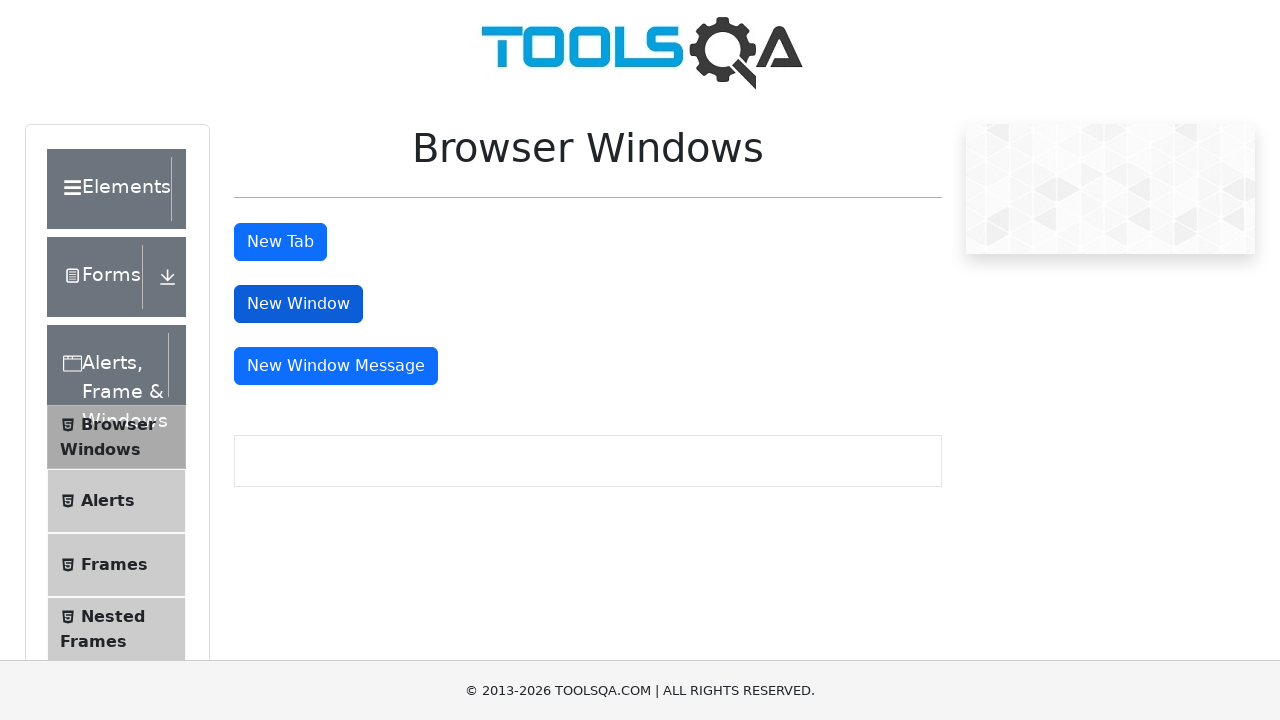